Tests a user click detection feature by clicking a trusted button and verifying that the isUserClick value returns true

Starting URL: https://rickfrom1987.github.io/isUserClick/index.html

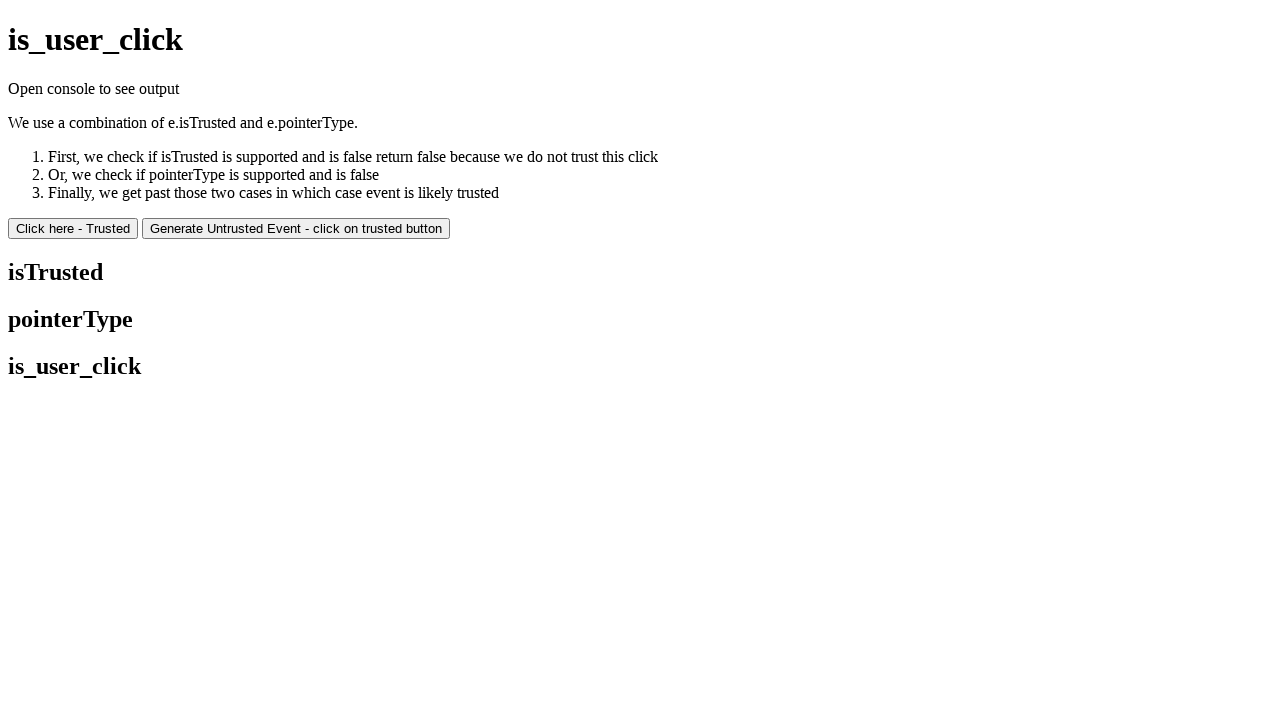

Navigated to isUserClick test page
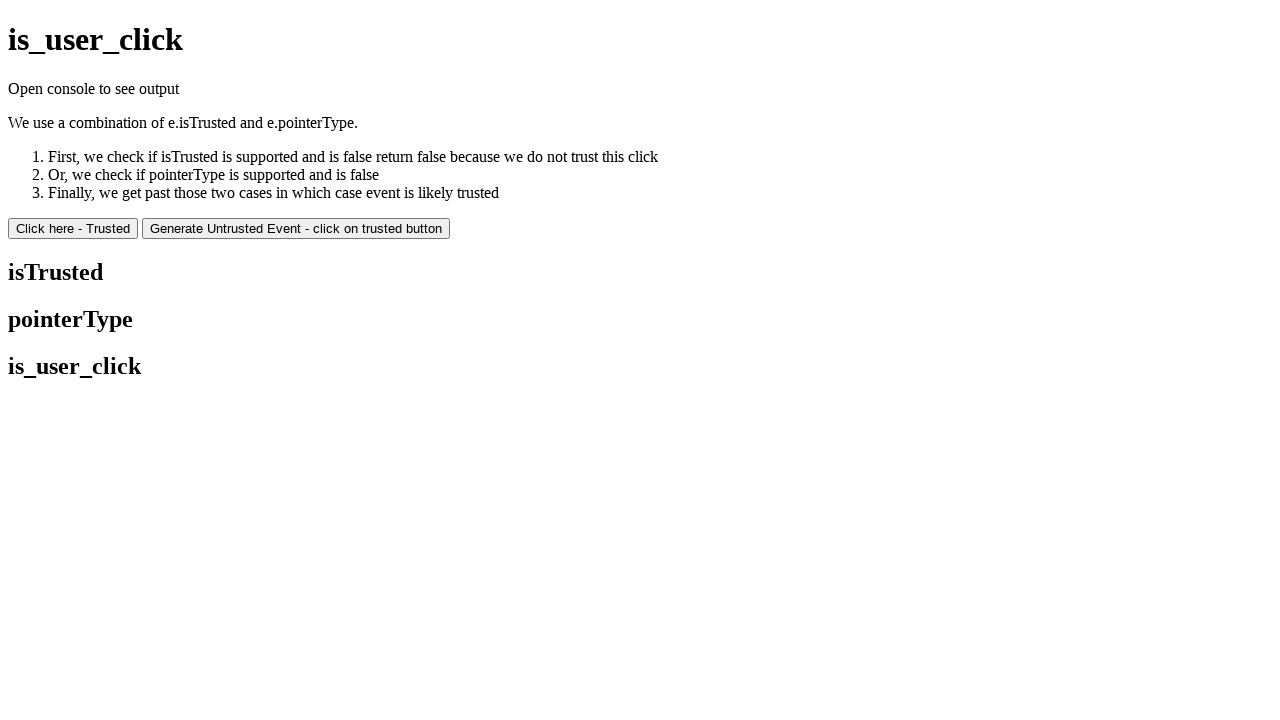

Clicked the trusted button at (73, 228) on #trustedButton
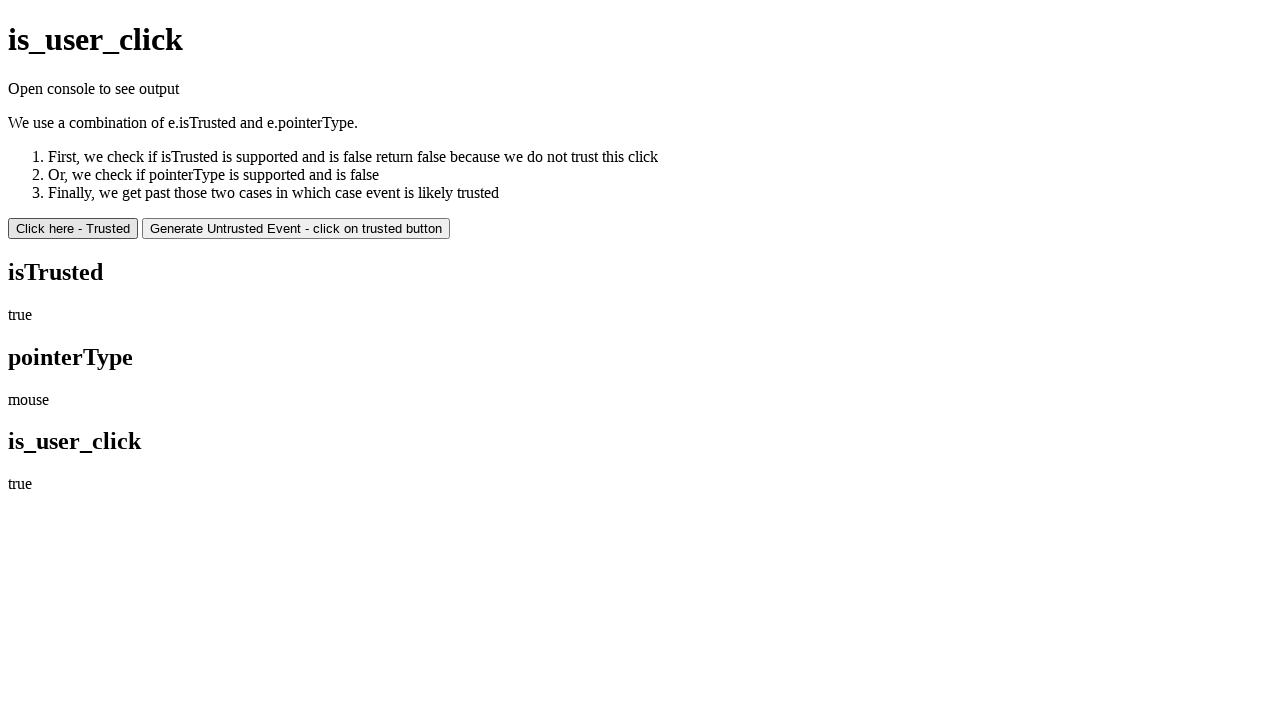

isUserClick element loaded
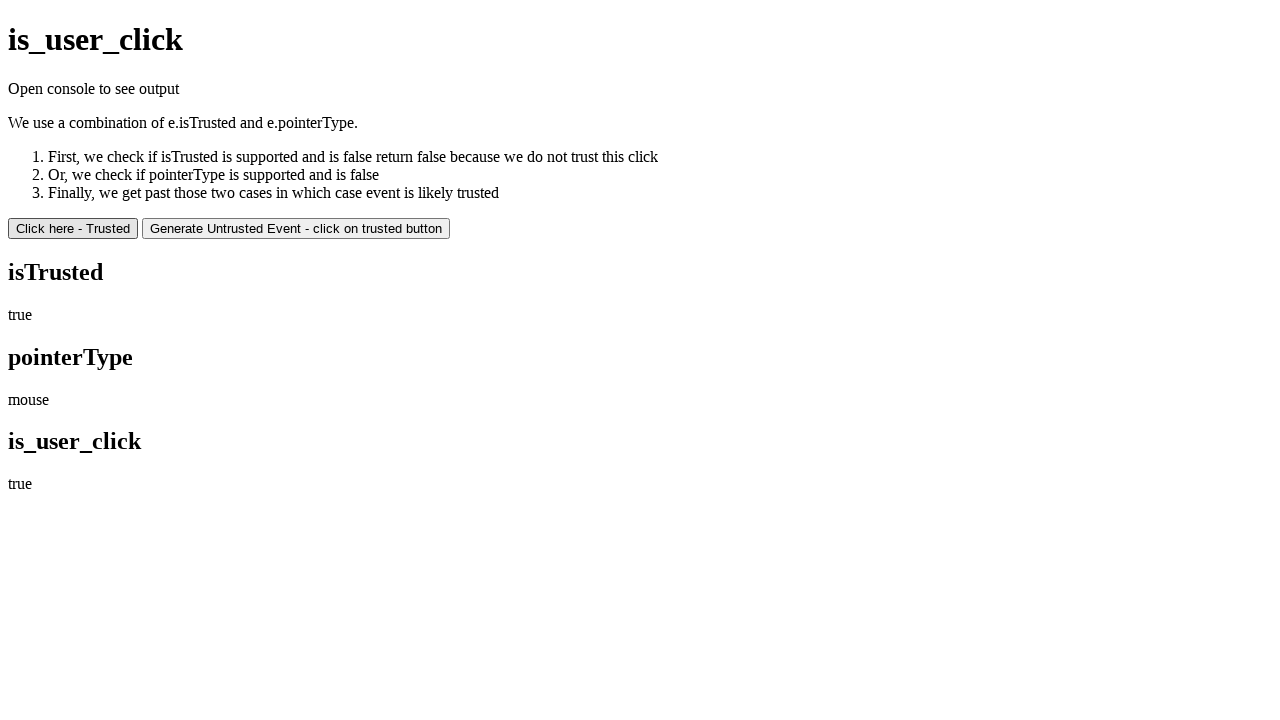

Retrieved isUserClick value: true
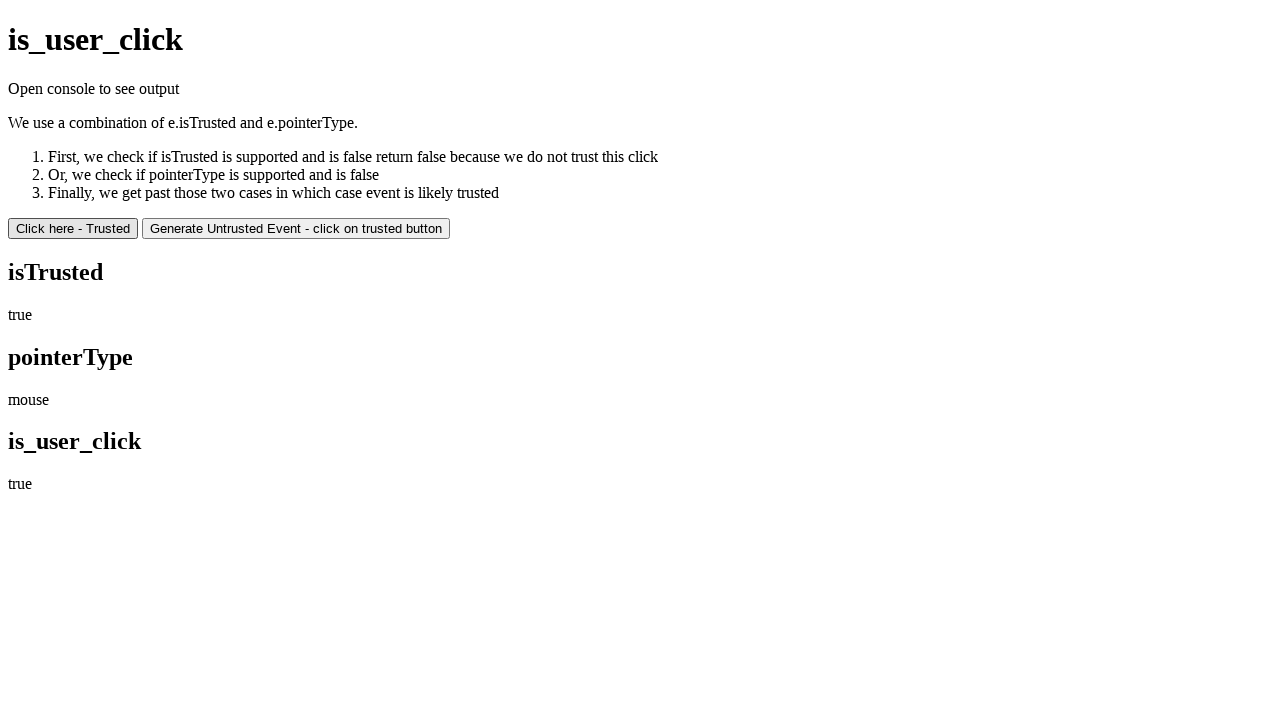

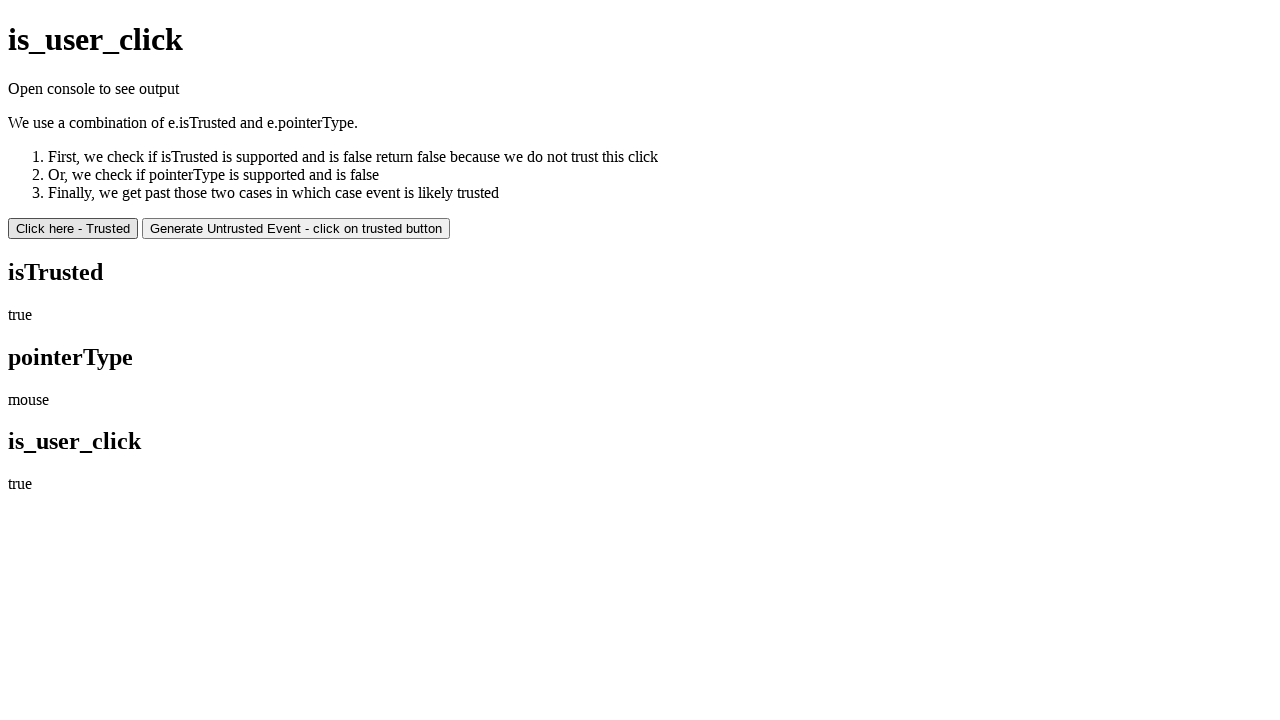